Tests the autocomplete/autosuggestion functionality by typing "IND" in the autocomplete field and navigating through suggestions using arrow down keys

Starting URL: https://rahulshettyacademy.com/AutomationPractice/

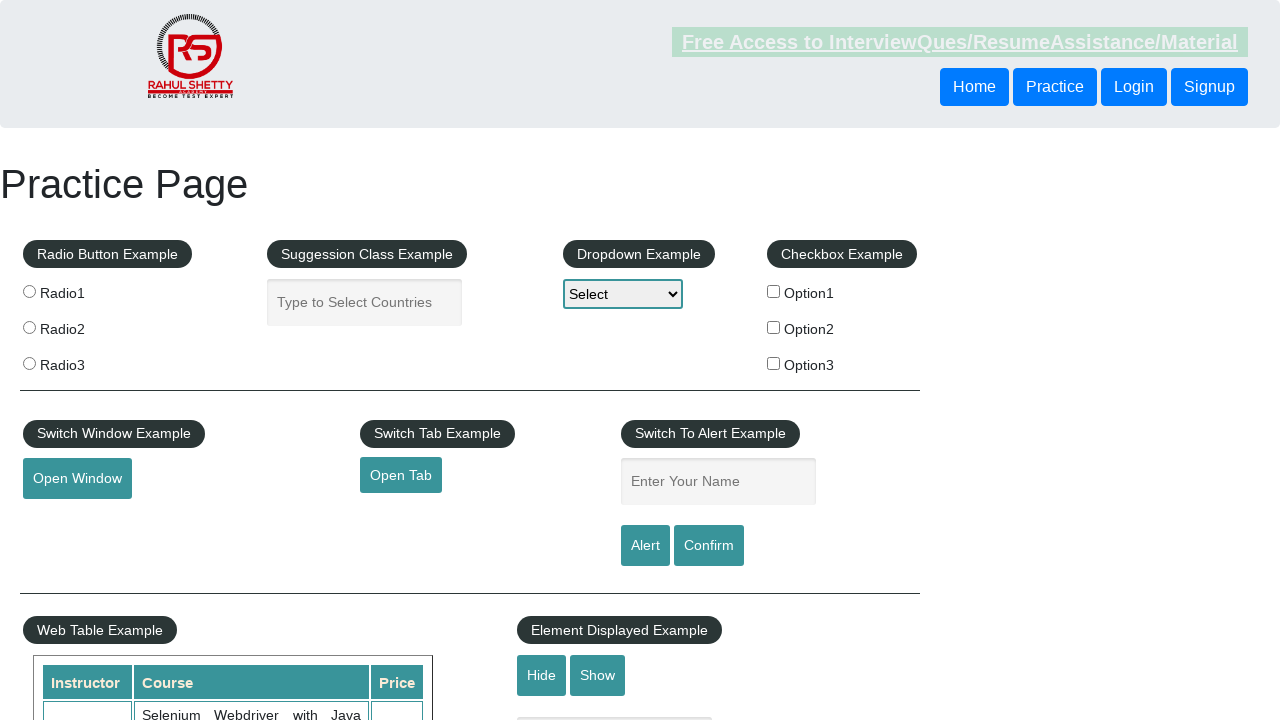

Typed 'IND' in autocomplete field to trigger suggestions on #autocomplete
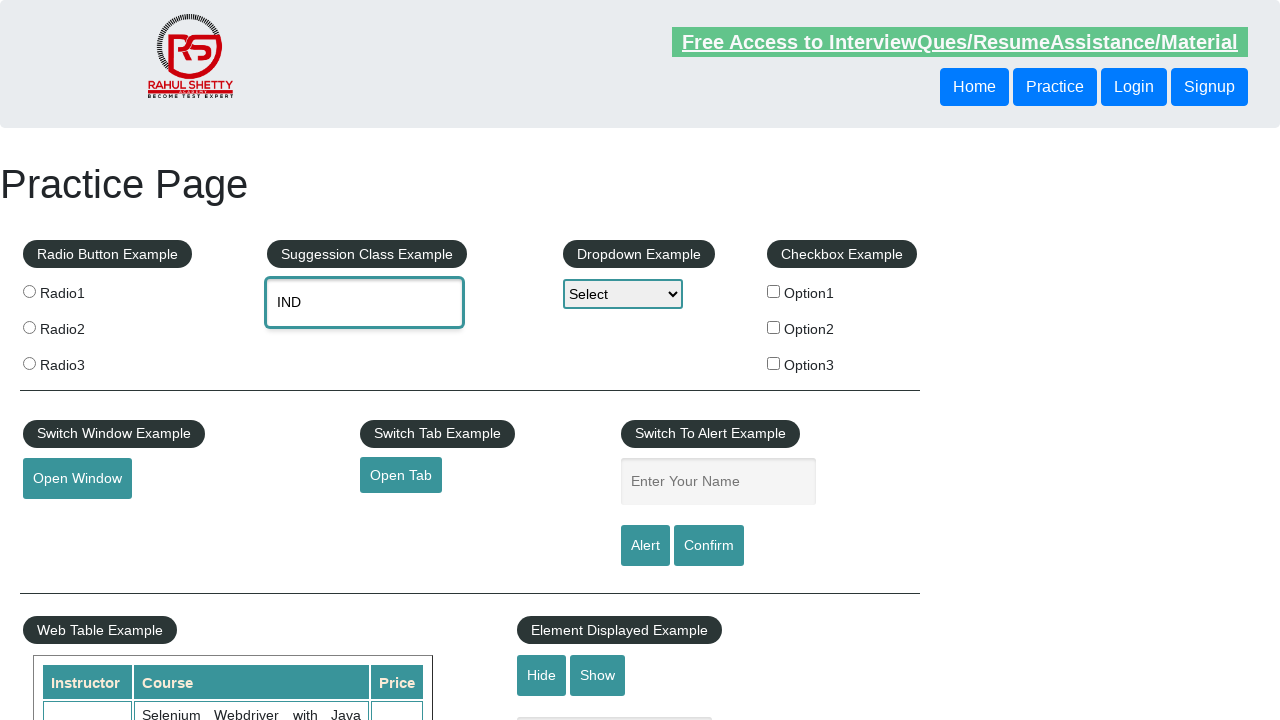

Pressed ArrowDown to navigate to first suggestion on #autocomplete
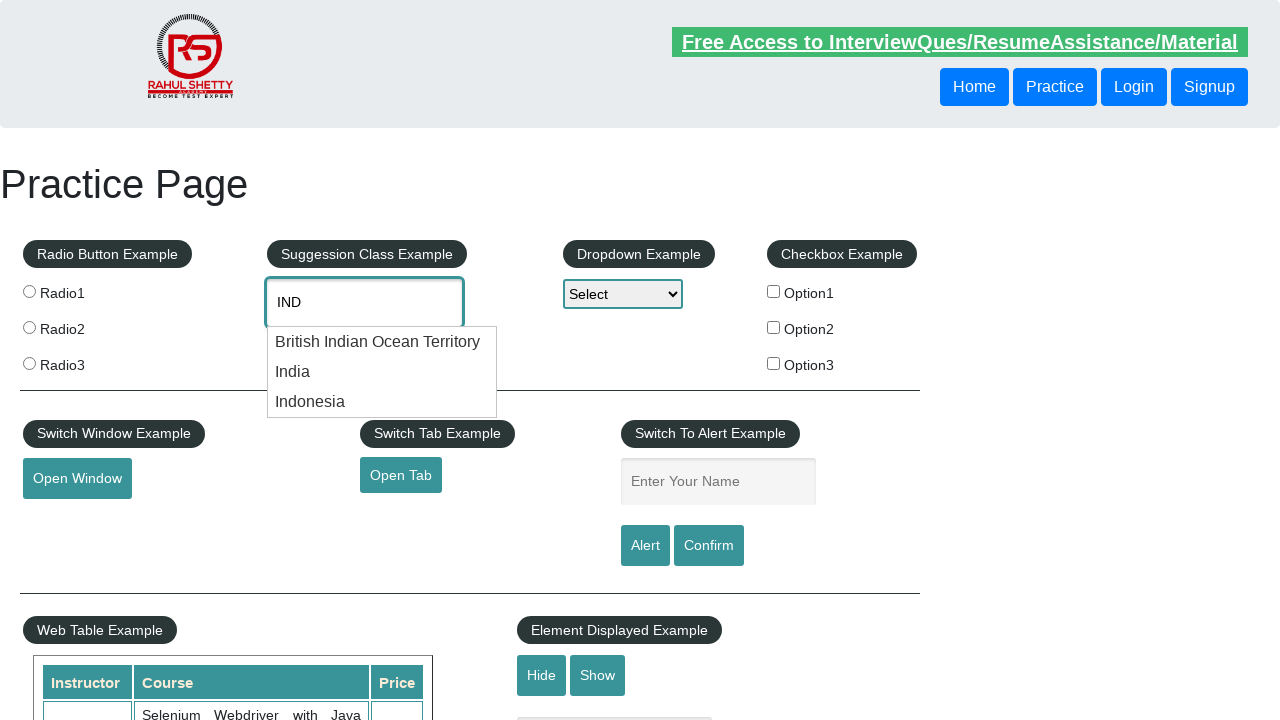

Pressed ArrowDown to navigate to second suggestion on #autocomplete
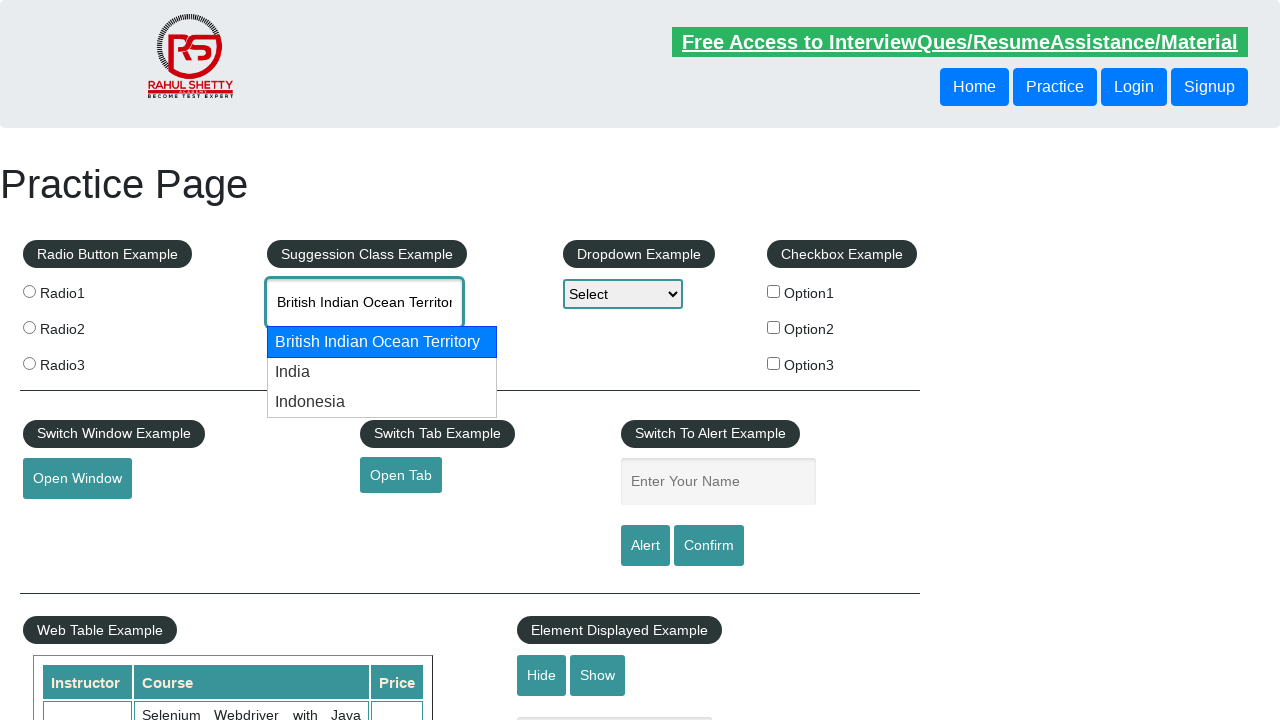

Waited 500ms for autocomplete value to update
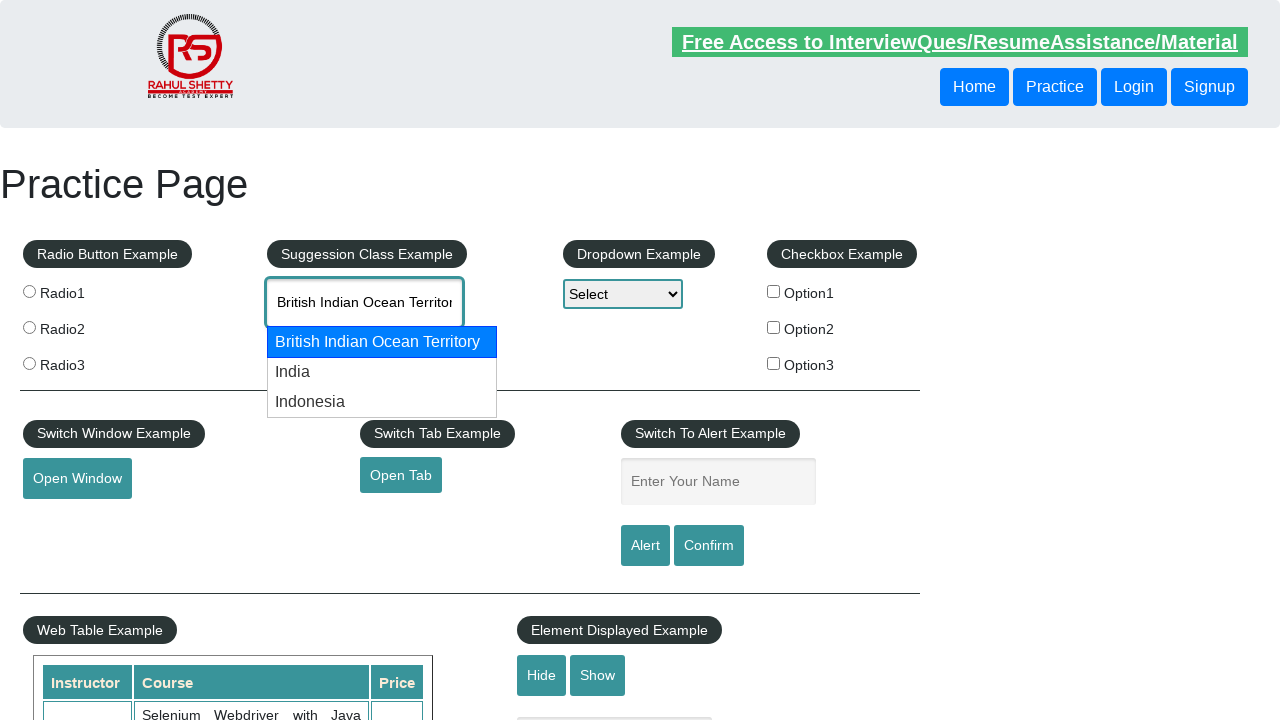

Retrieved autocomplete field value: 'None'
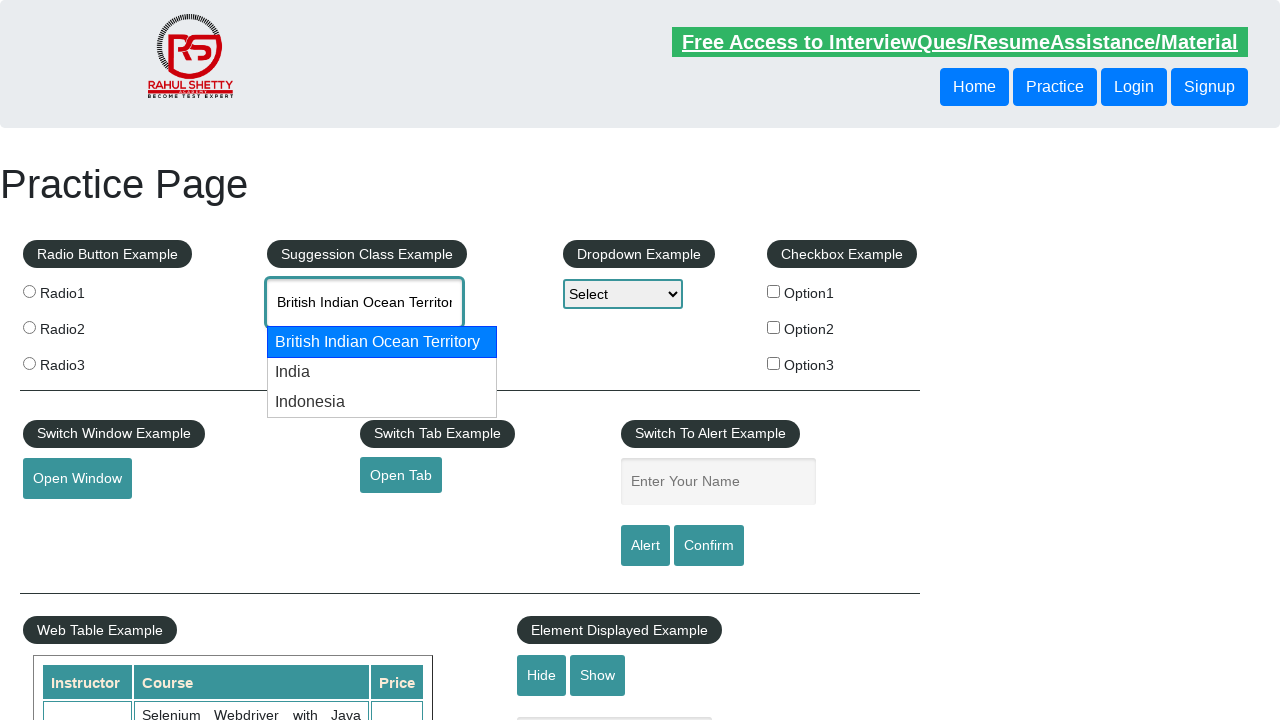

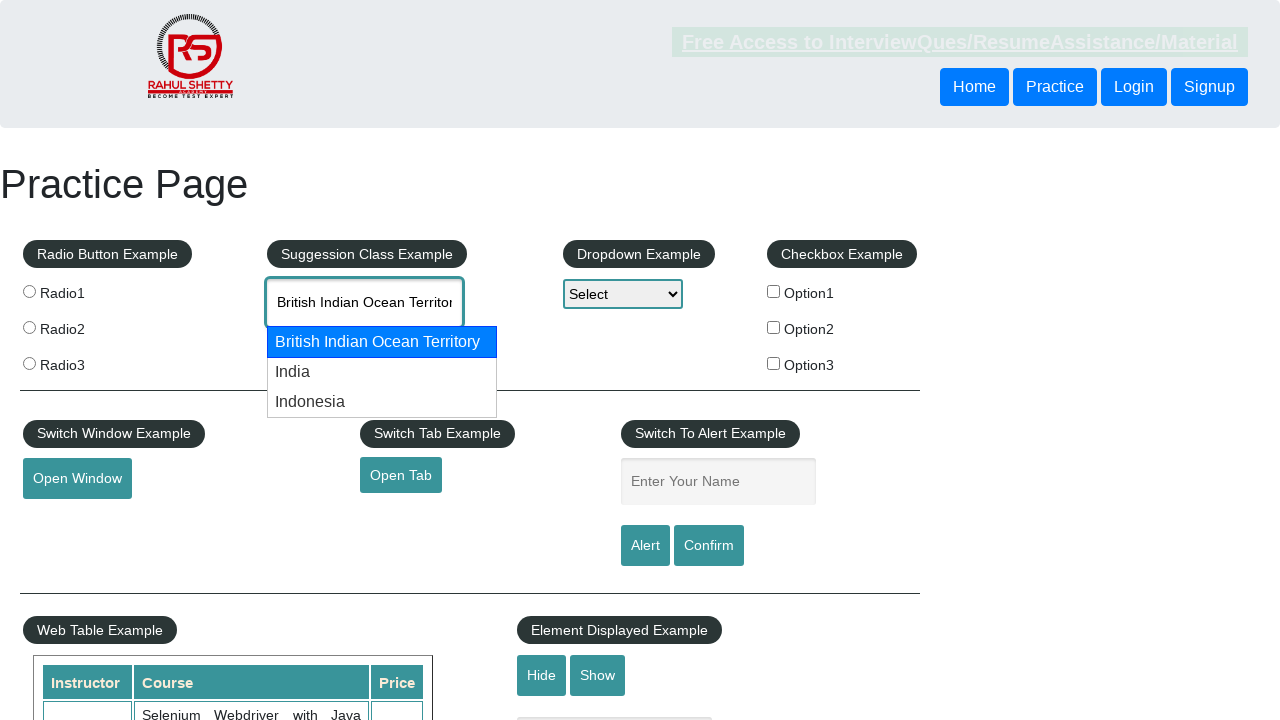